Tests navigation through SeleniumBase documentation site by clicking various links and verifying page headings load correctly

Starting URL: https://seleniumbase.io/examples/ReadMe/

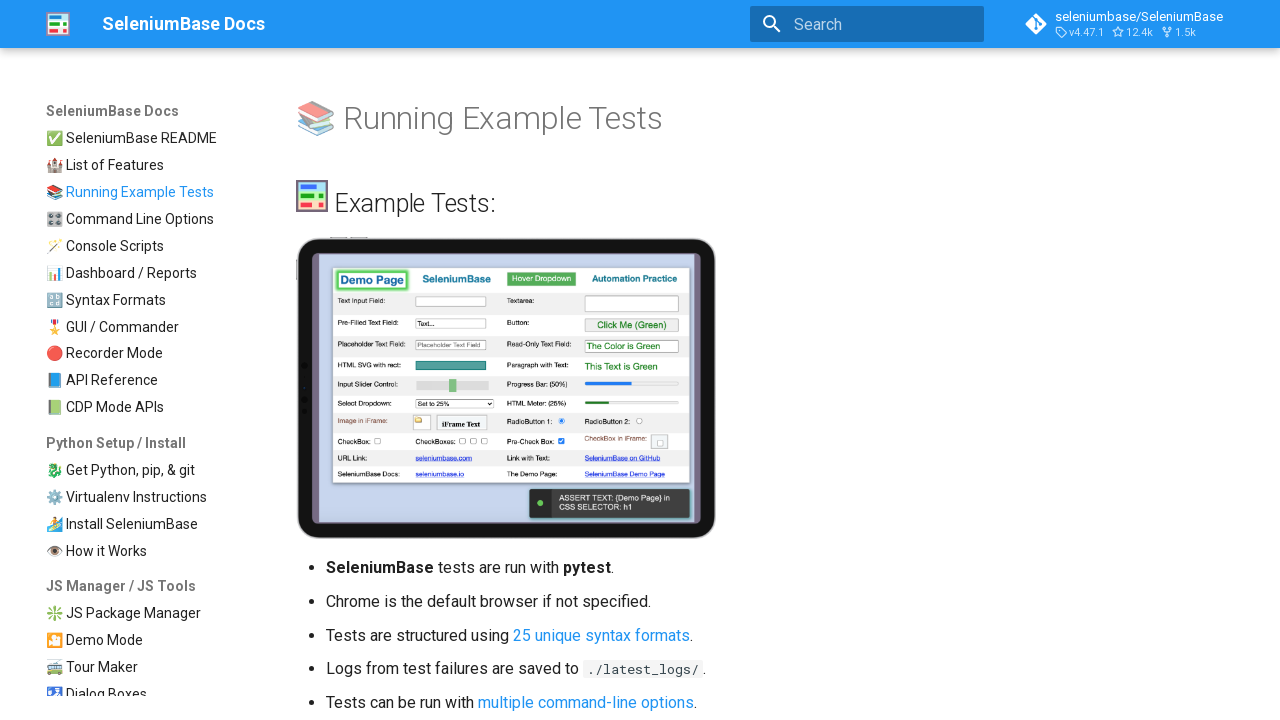

Waited for h1 heading to load on initial page
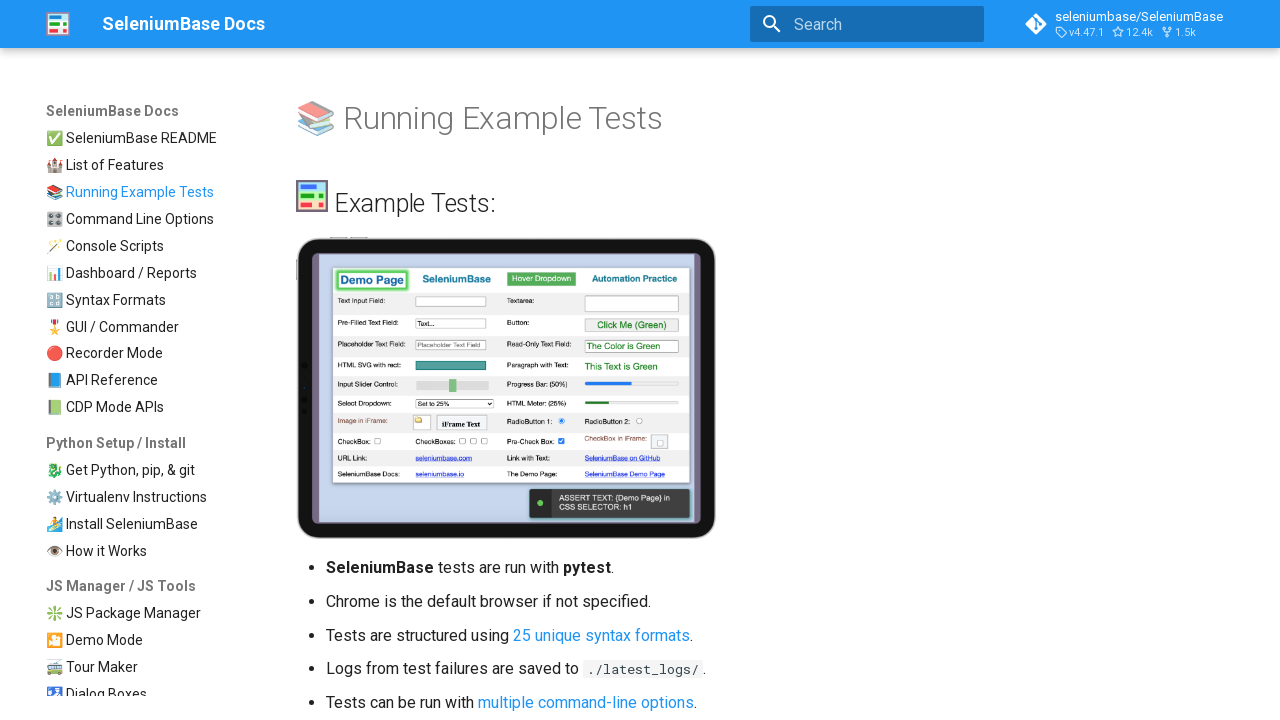

Verified h1 contains 'Running Example Tests'
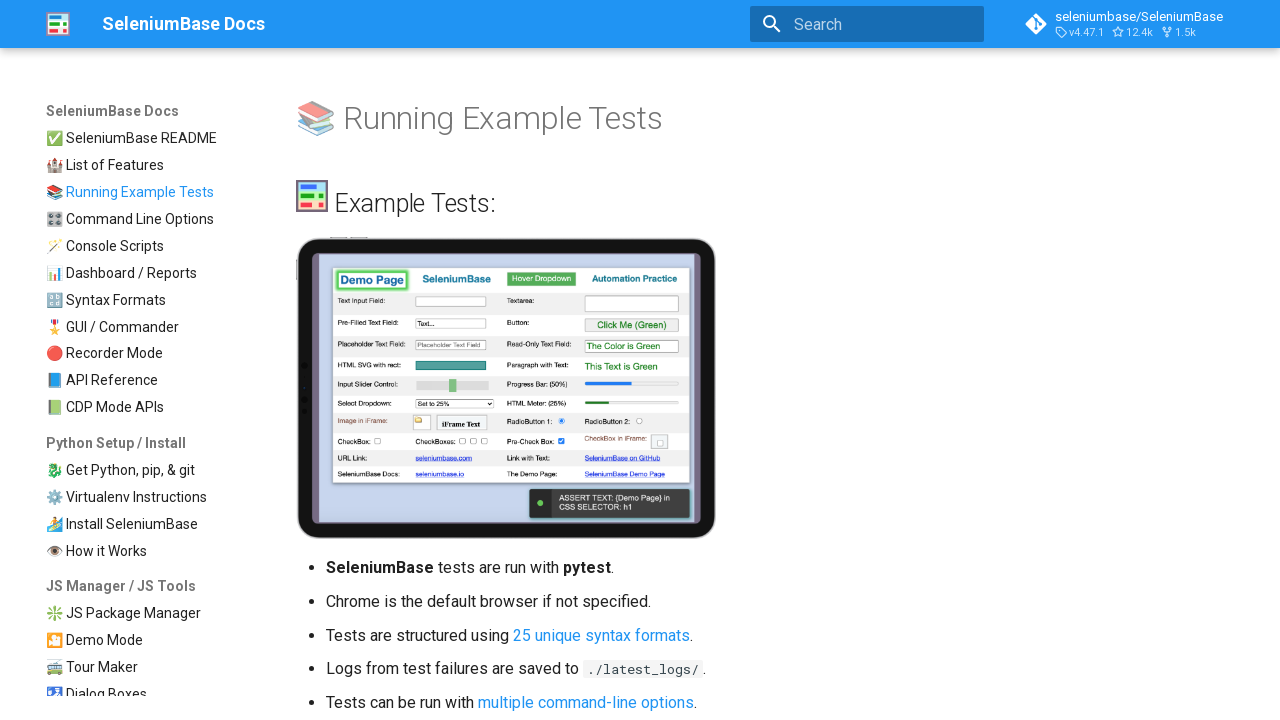

Clicked on customizing test runs link at (151, 219) on a[href$="/help_docs/customizing_test_runs/"]
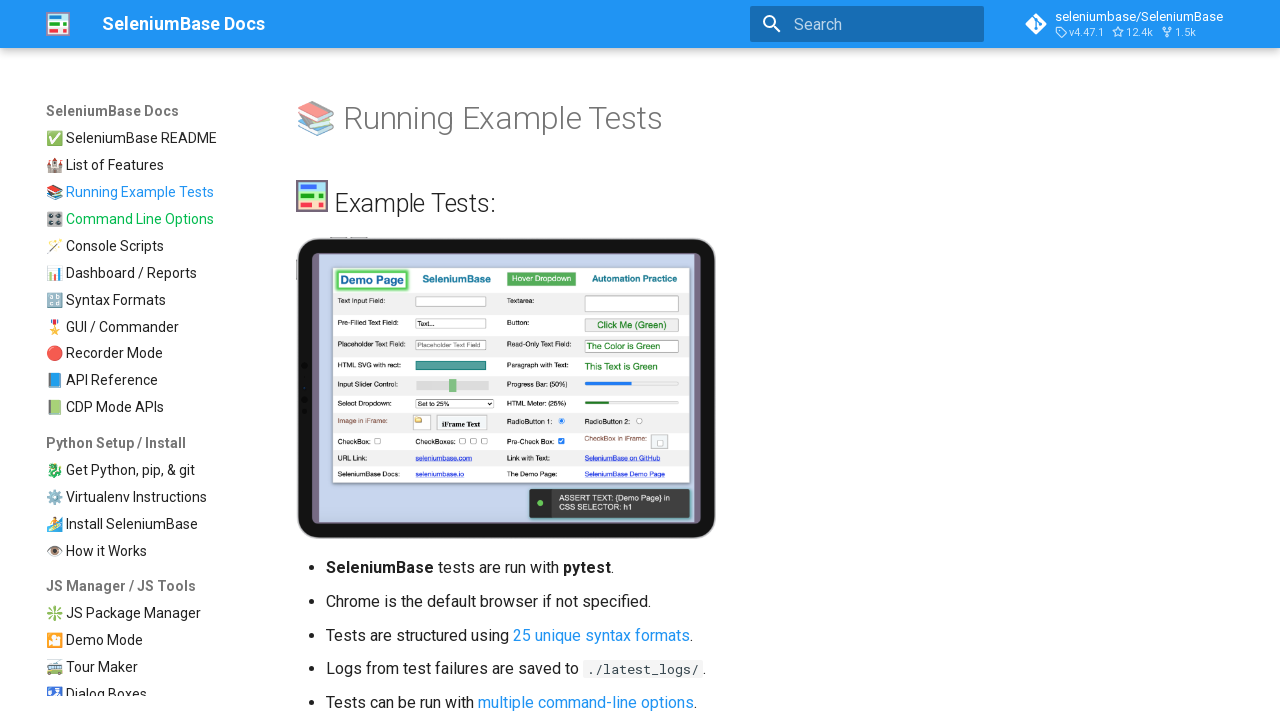

Waited for h1 heading to load on customizing test runs page
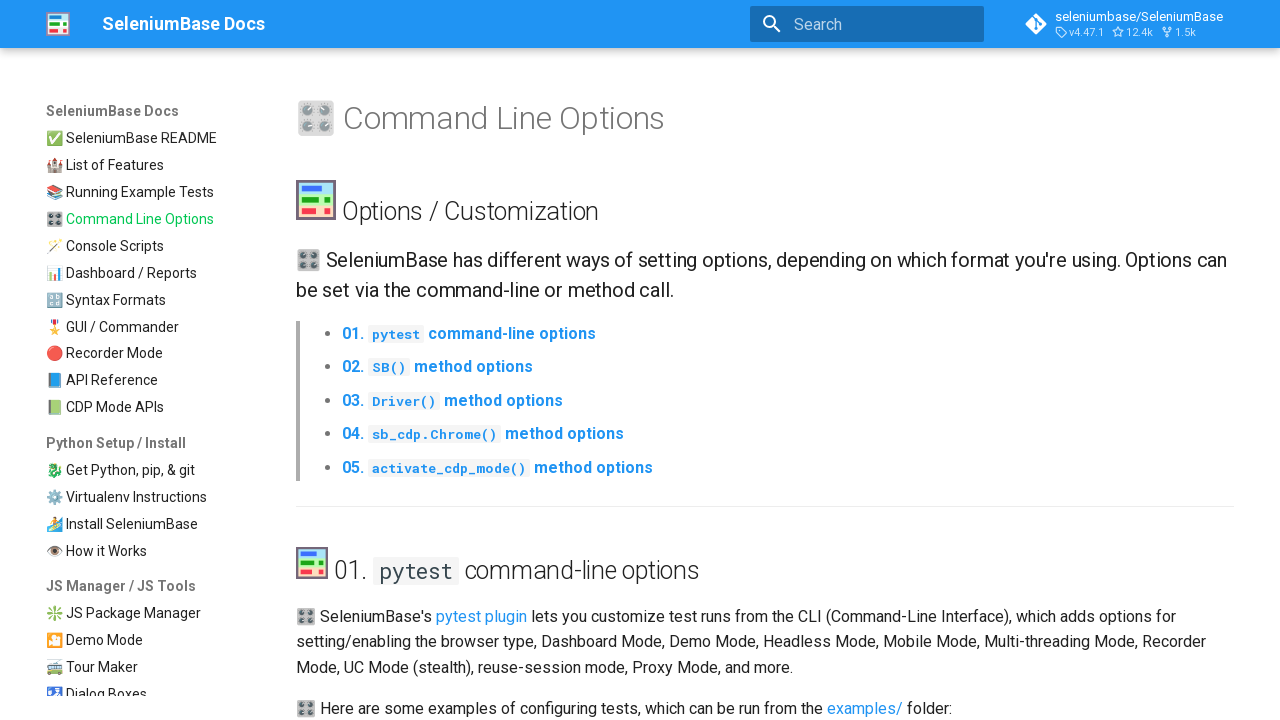

Verified h1 contains 'Command Line Options'
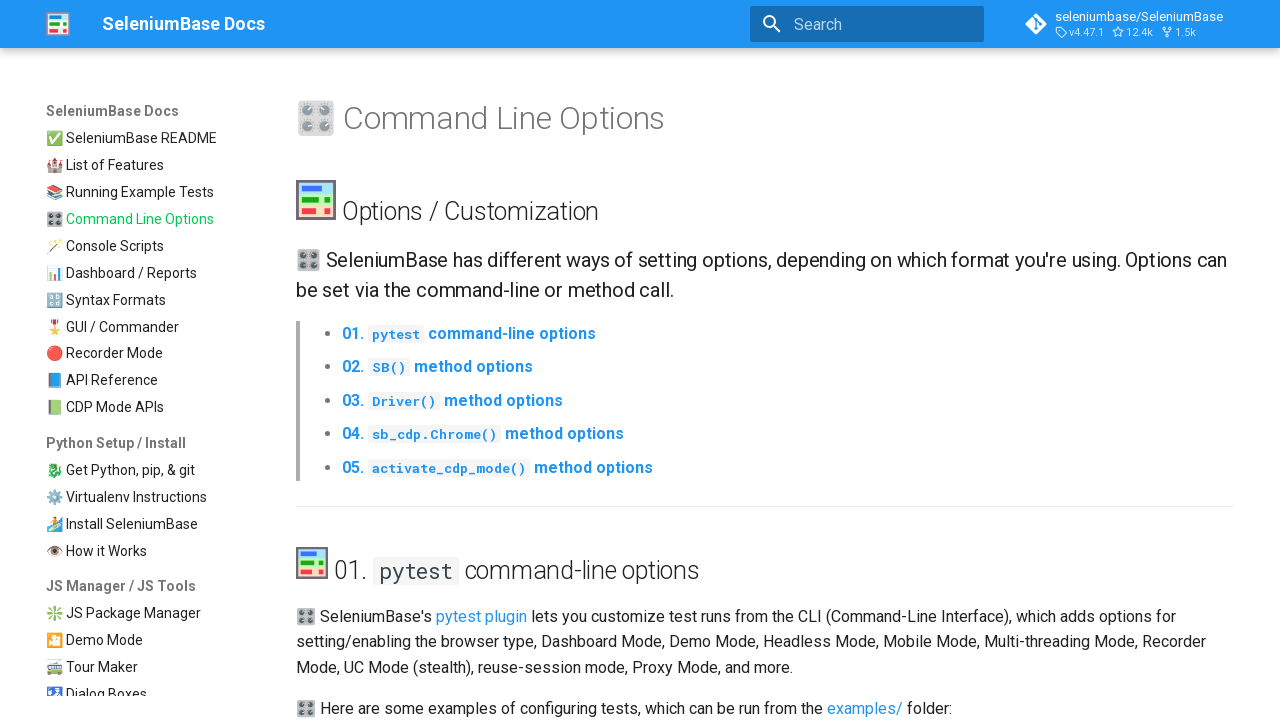

Clicked on example logs link at (151, 273) on a[href$="/examples/example_logs/ReadMe/"]
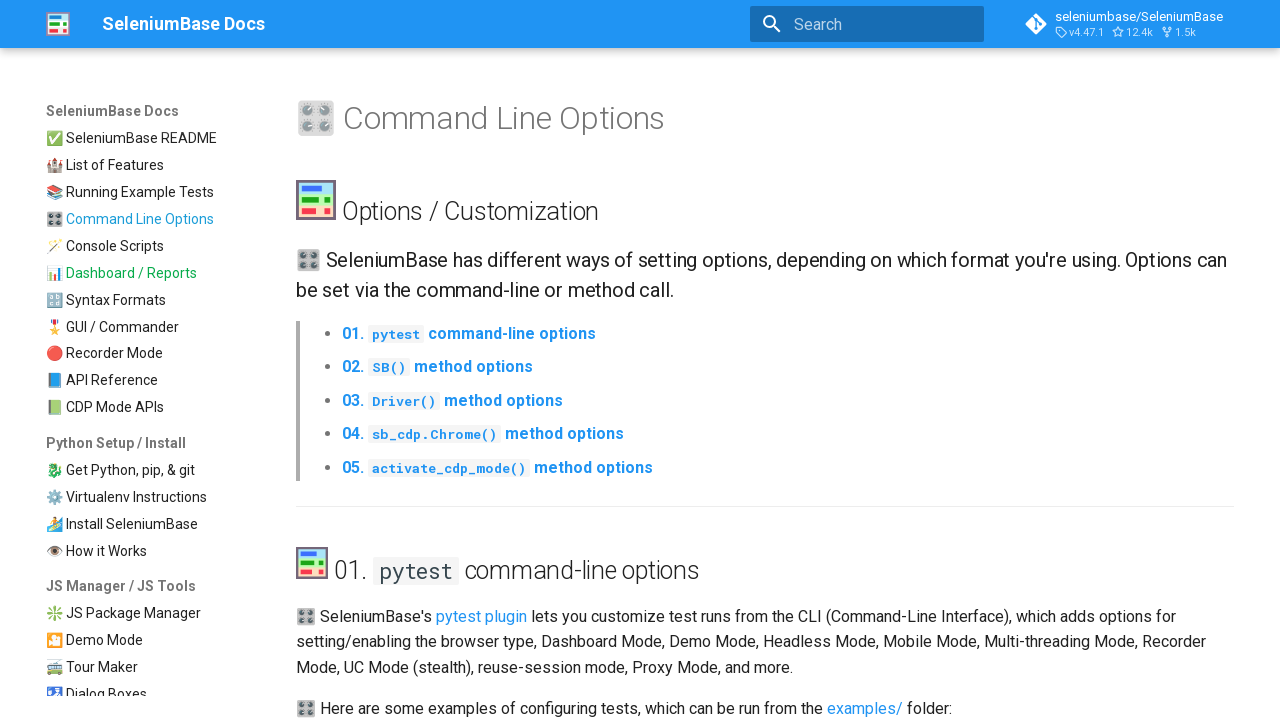

Waited for h1 heading to load on example logs page
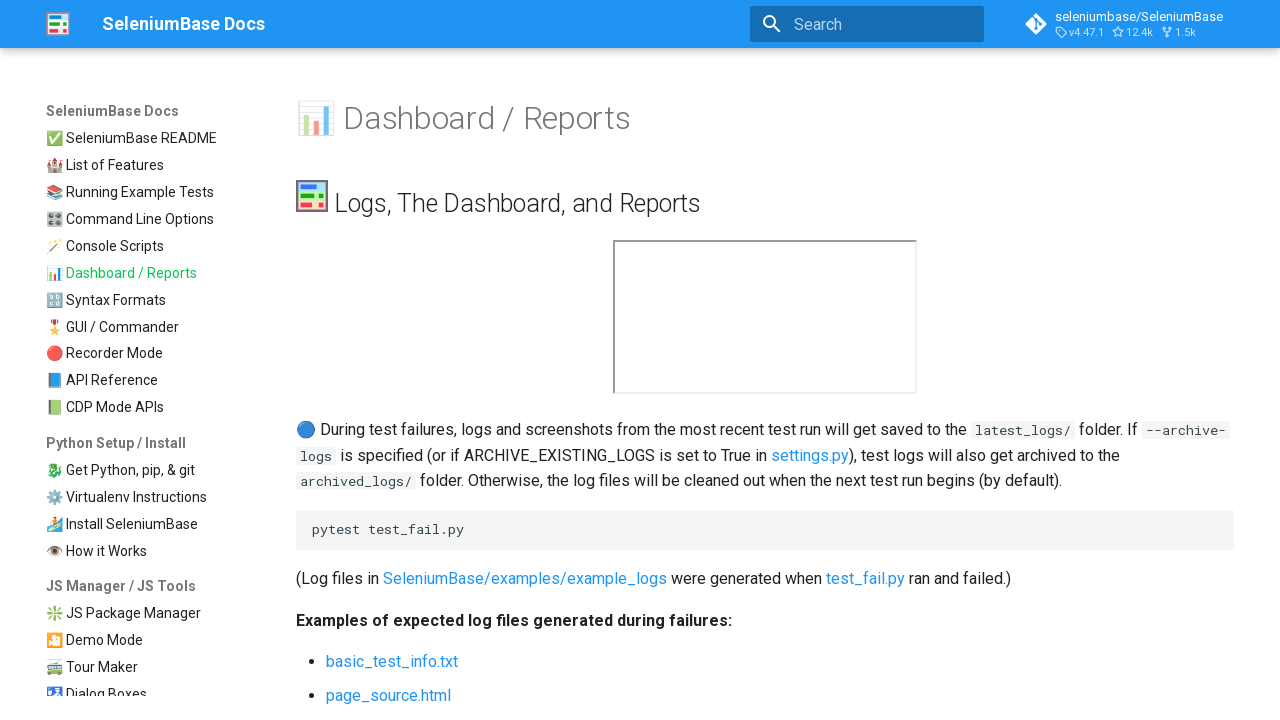

Verified h1 contains 'Dashboard / Reports'
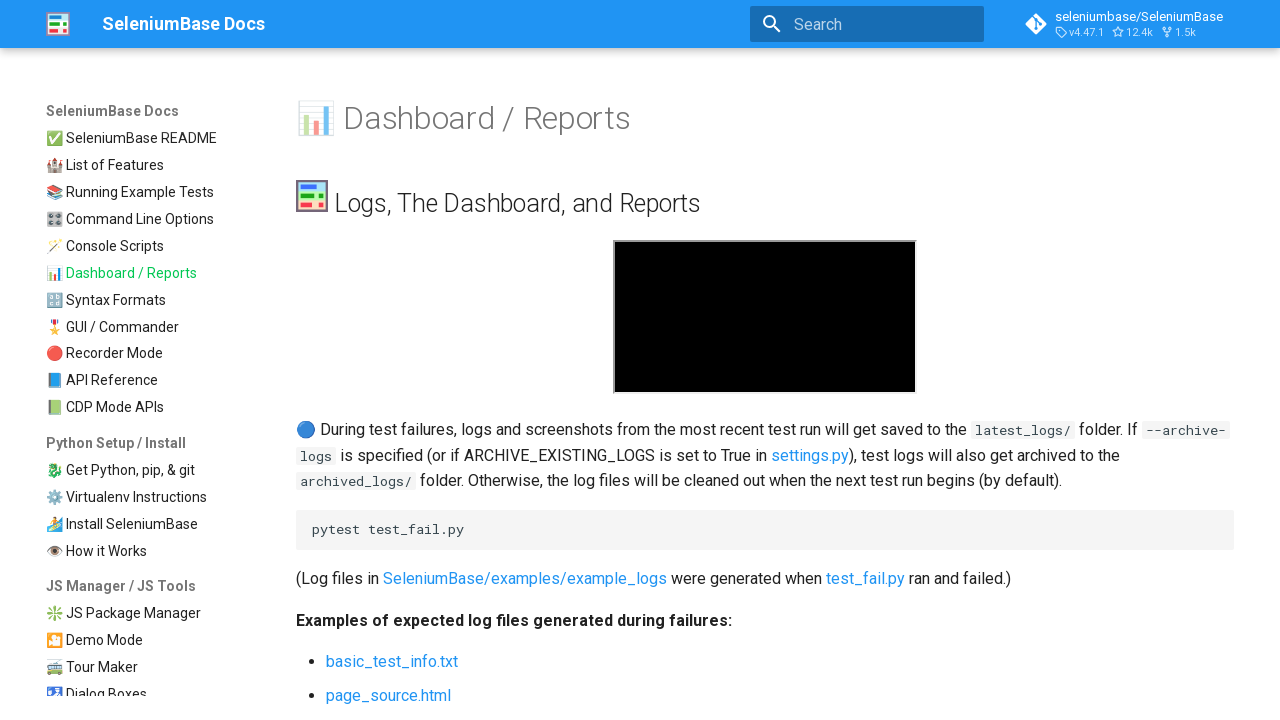

Clicked on syntax formats link at (151, 300) on a[href$="/help_docs/syntax_formats/"]
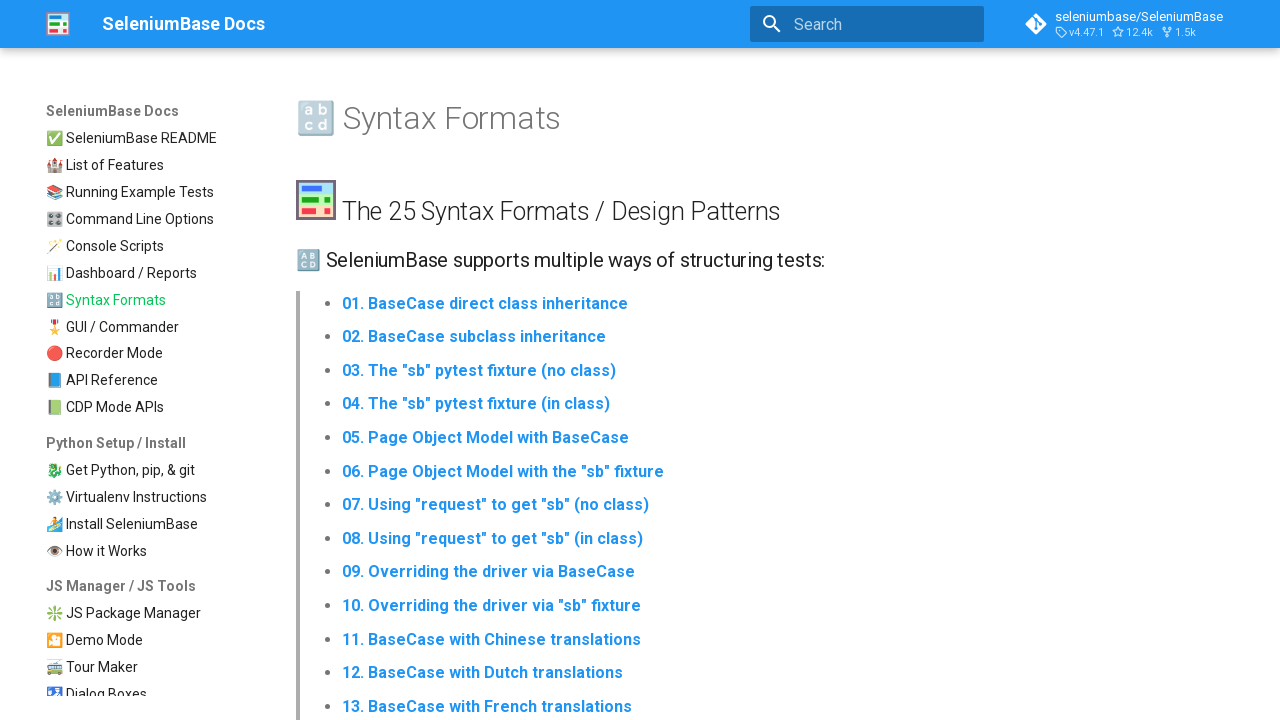

Waited for h1 heading to load on syntax formats page
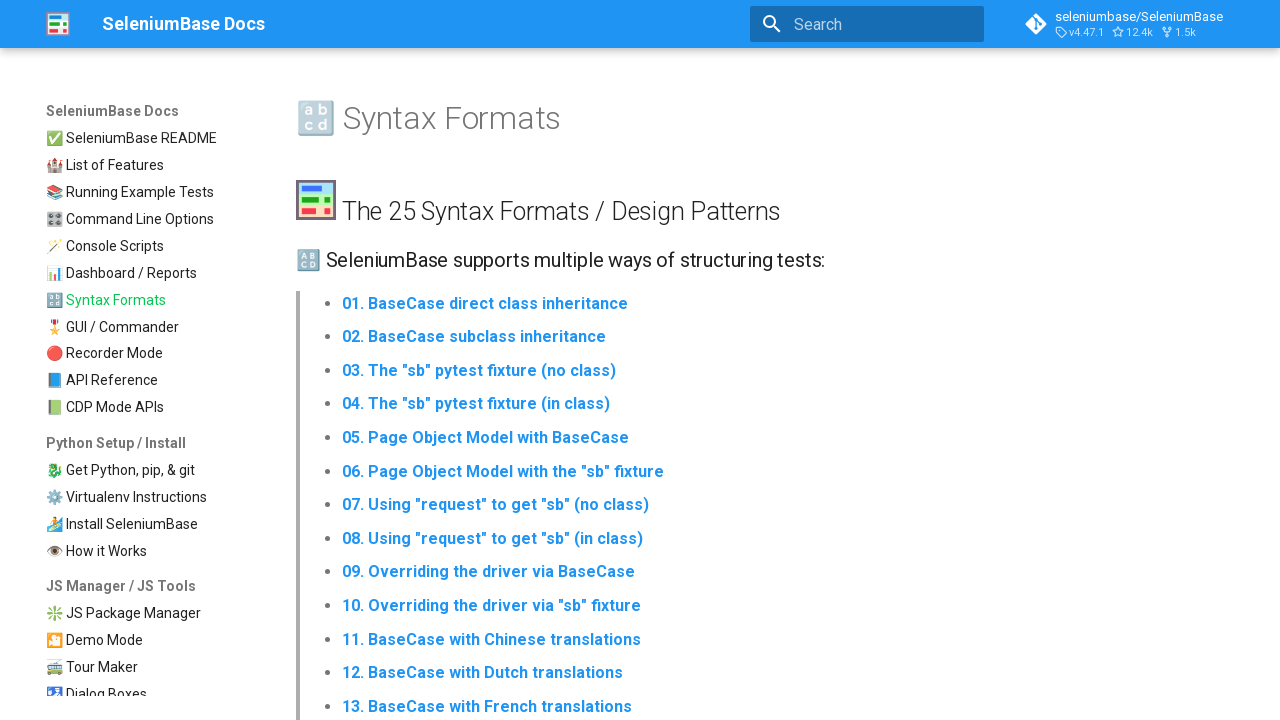

Verified h1 contains 'Syntax Formats'
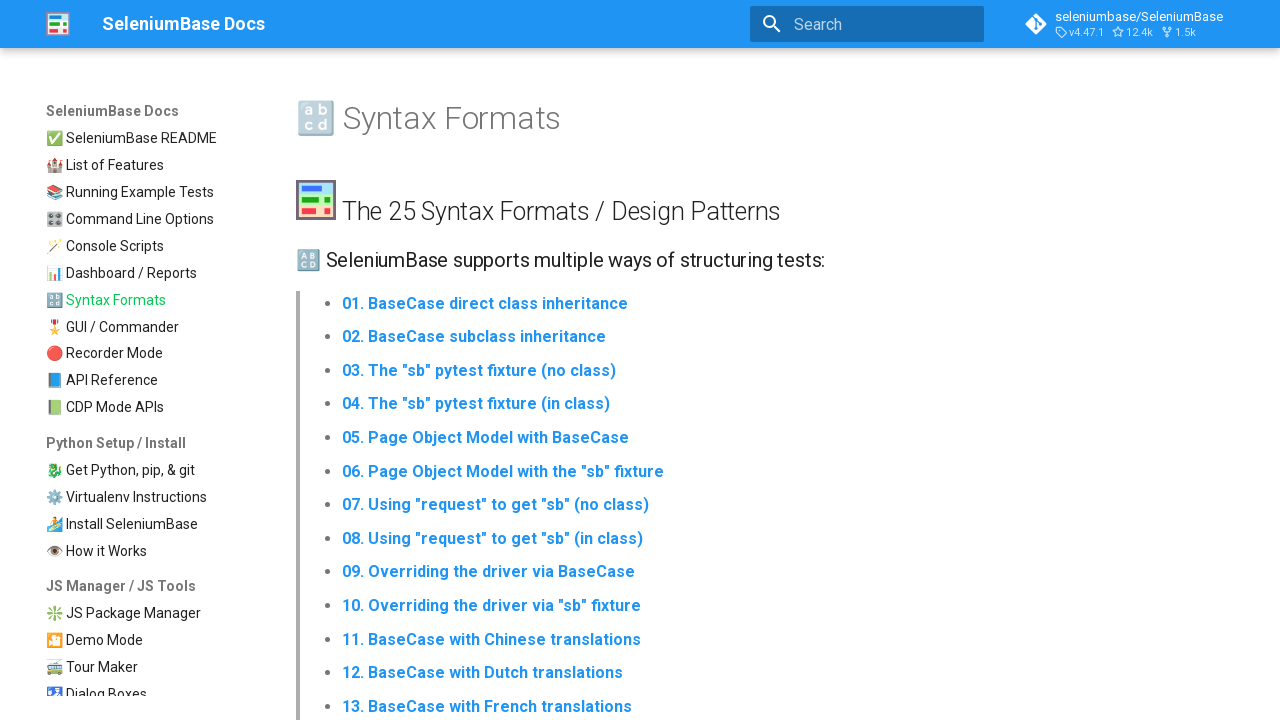

Clicked on recorder mode link at (151, 354) on a[href$="/recorder_mode/"]
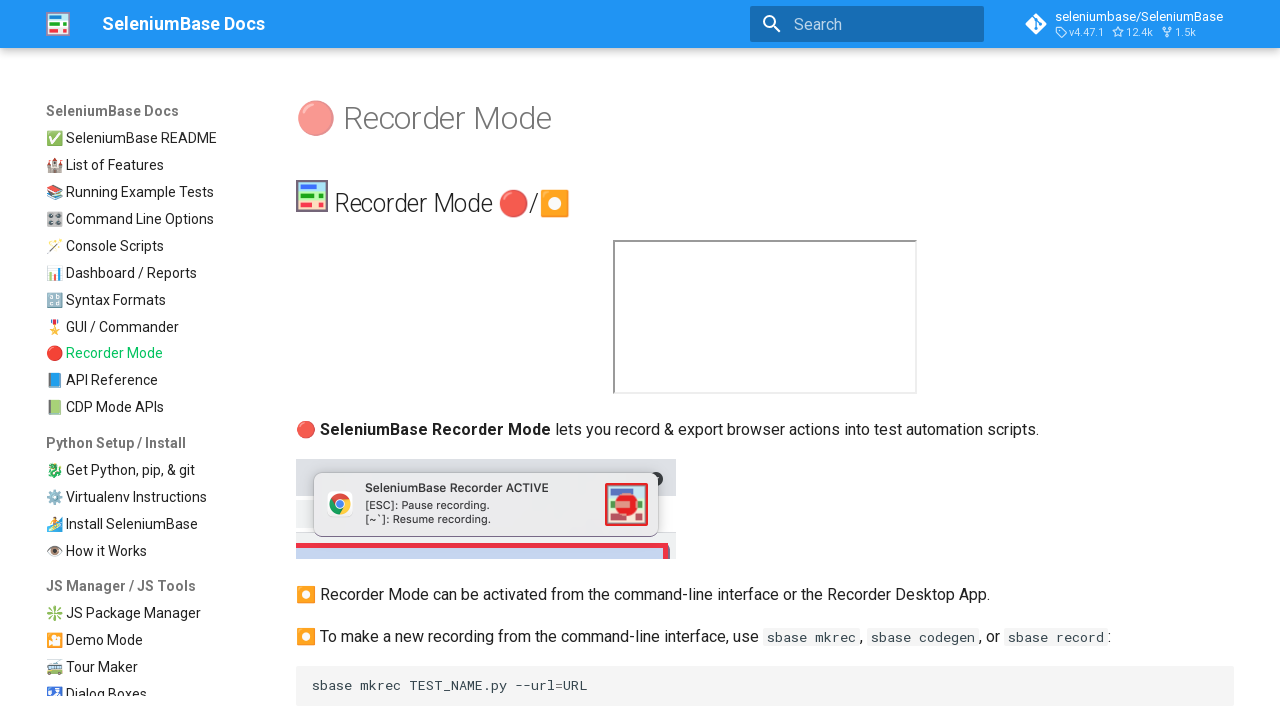

Waited for h1 heading to load on recorder mode page
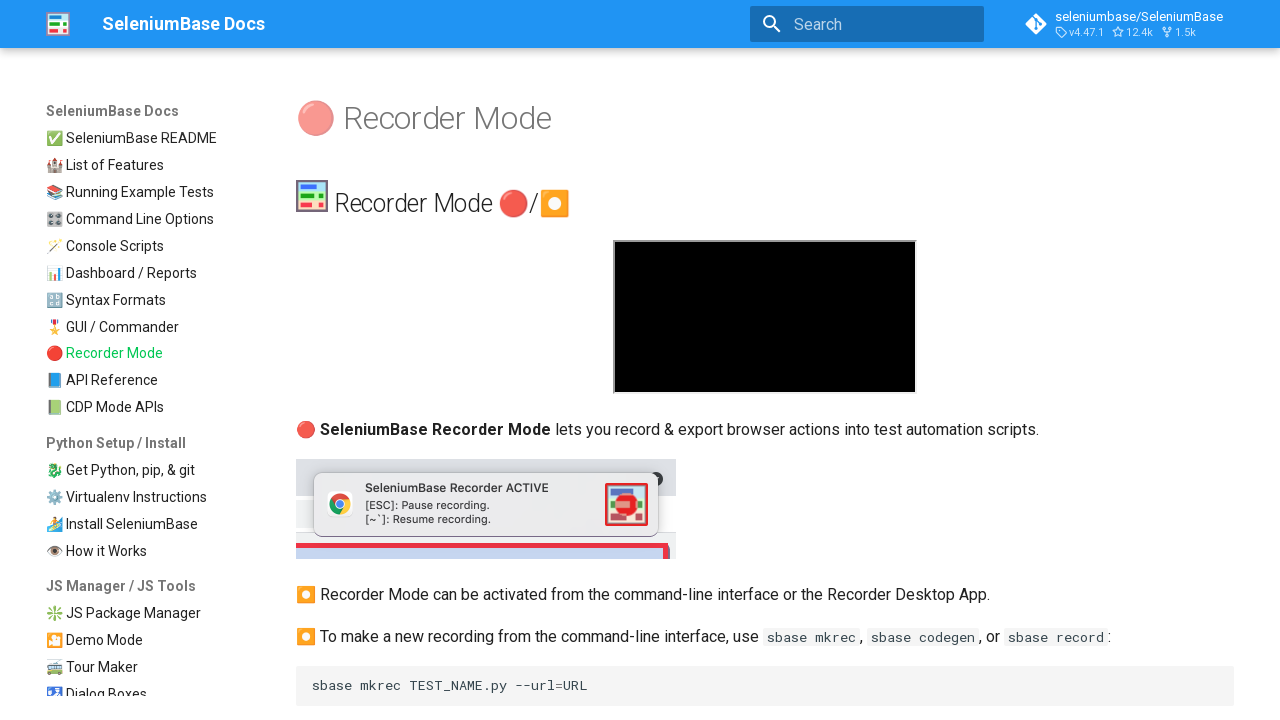

Verified h1 contains 'Recorder Mode'
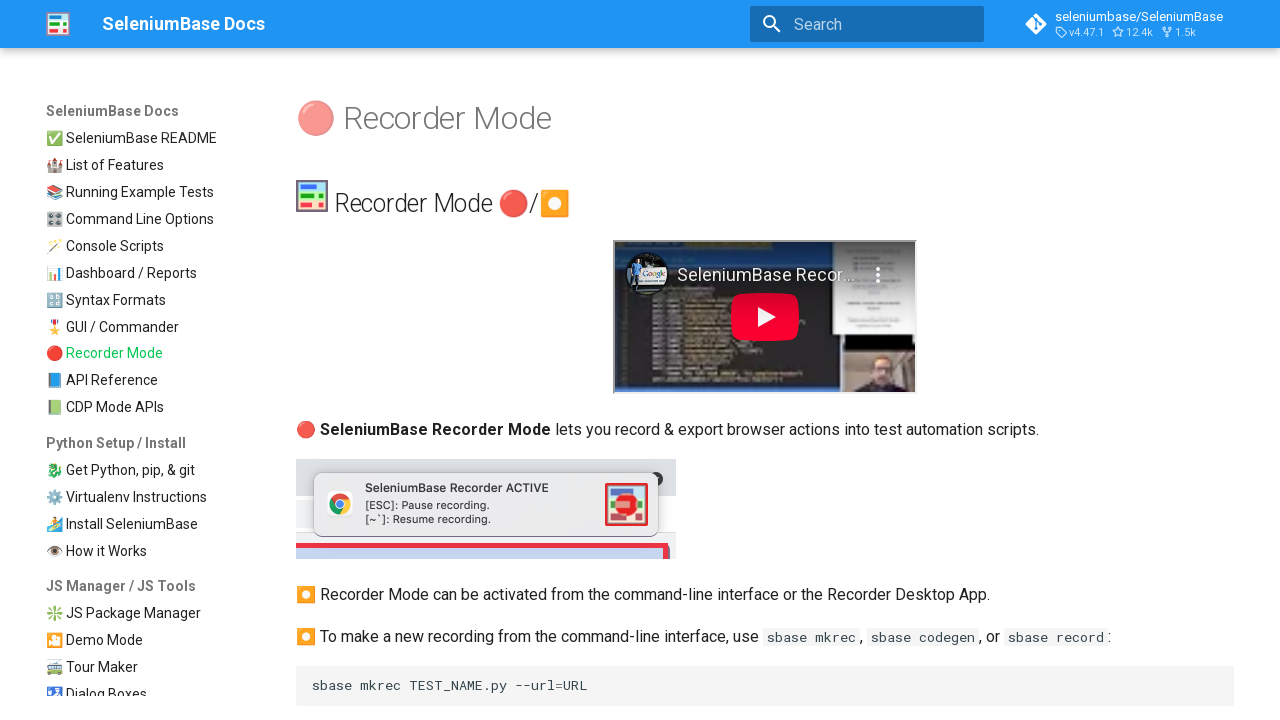

Clicked on method summary link at (151, 380) on a[href$="/method_summary/"]
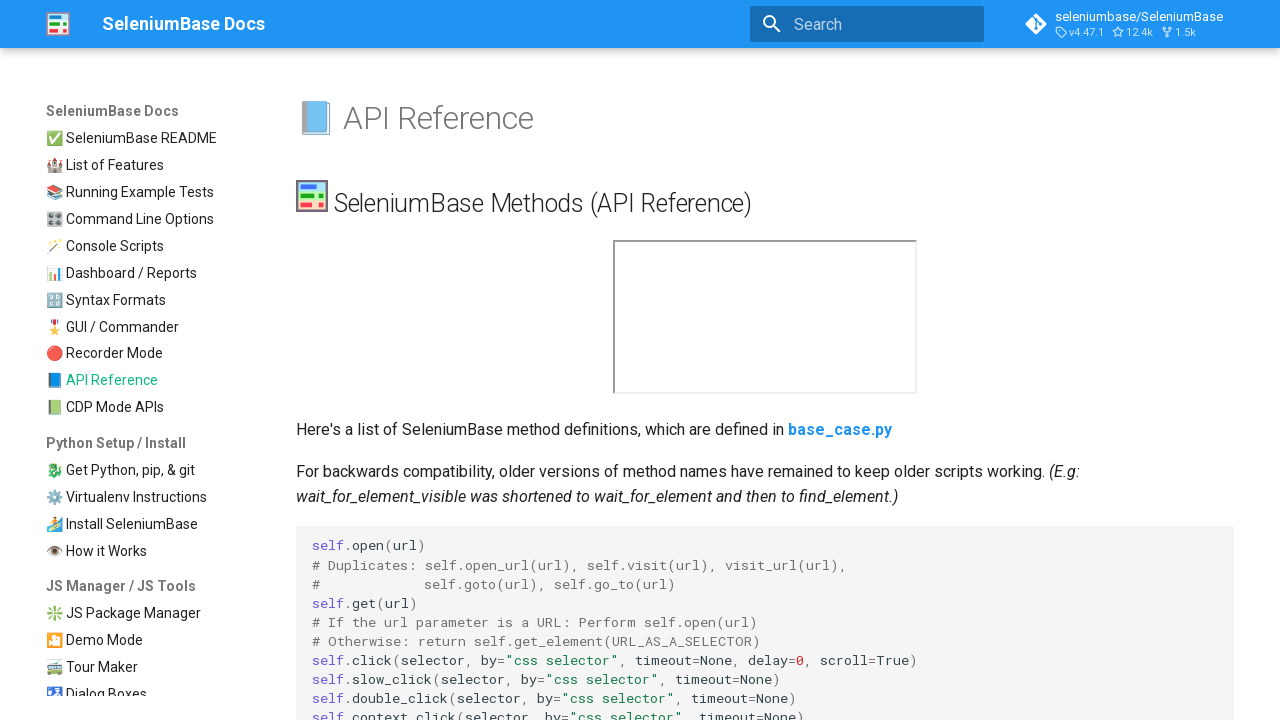

Waited for h1 heading to load on method summary page
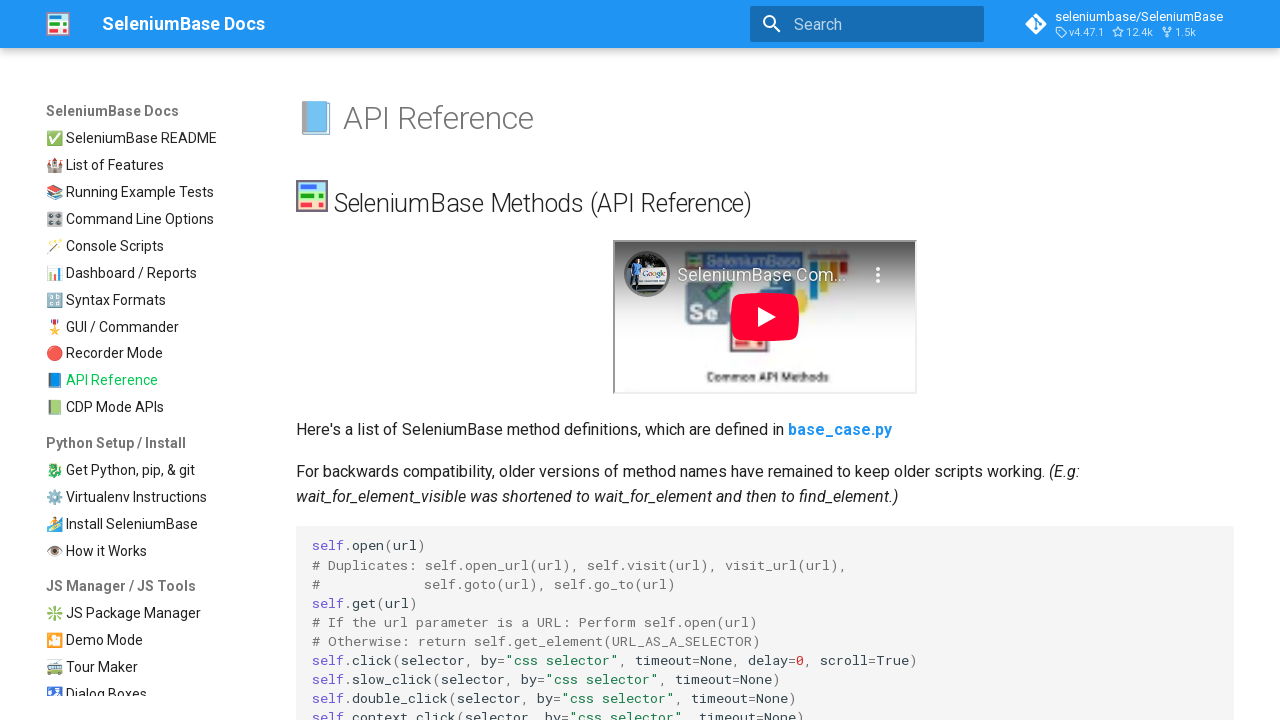

Verified h1 contains 'API Reference'
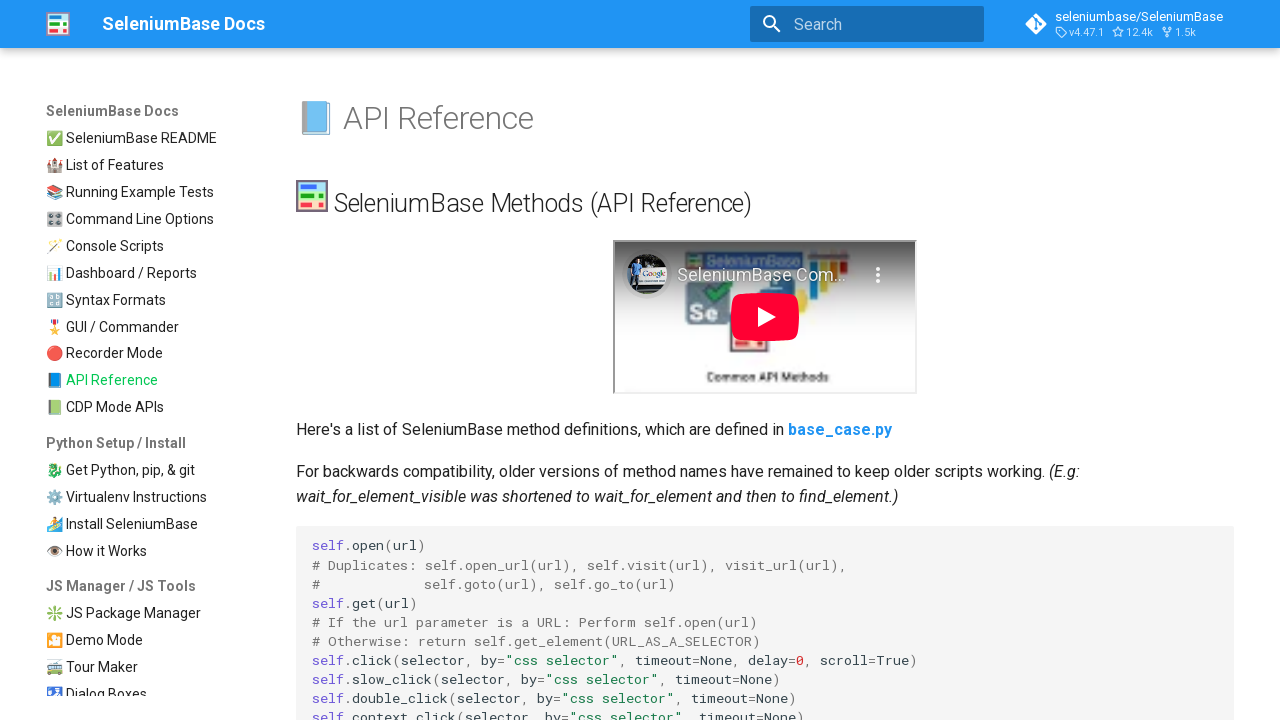

Clicked on logo to return to home page at (58, 24) on img[alt="logo"]
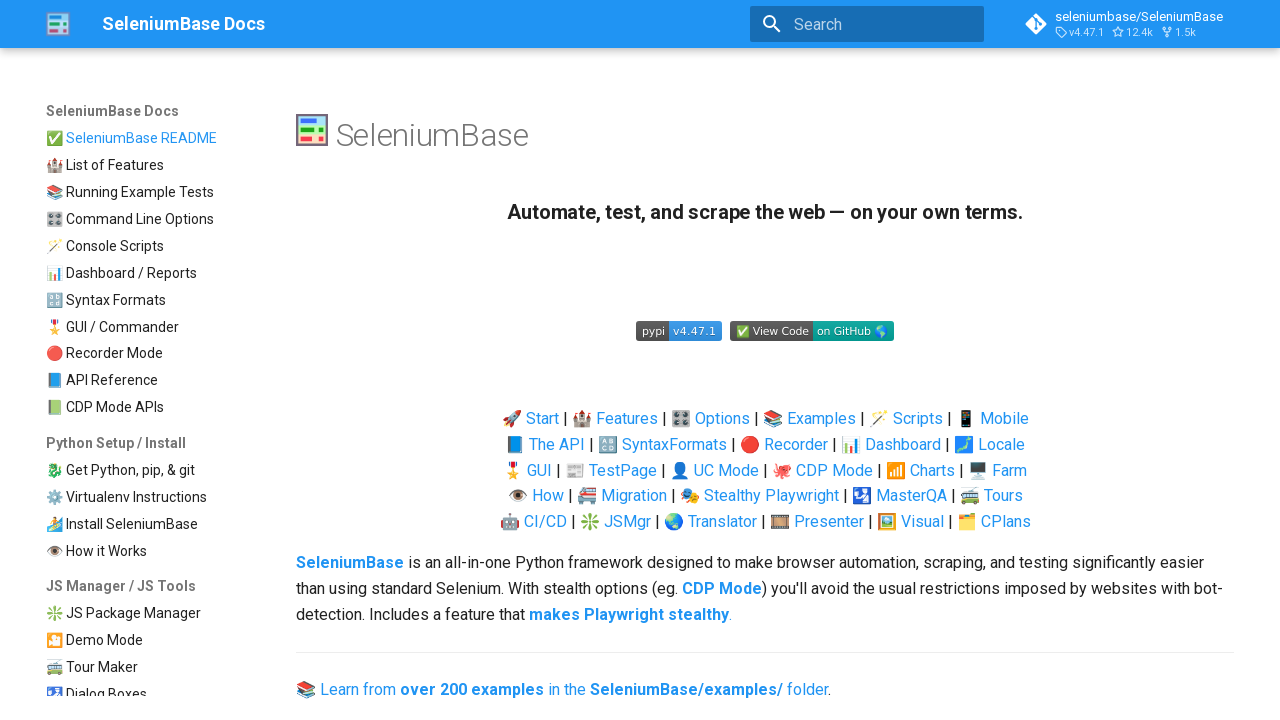

Waited for h1 heading to load on home page
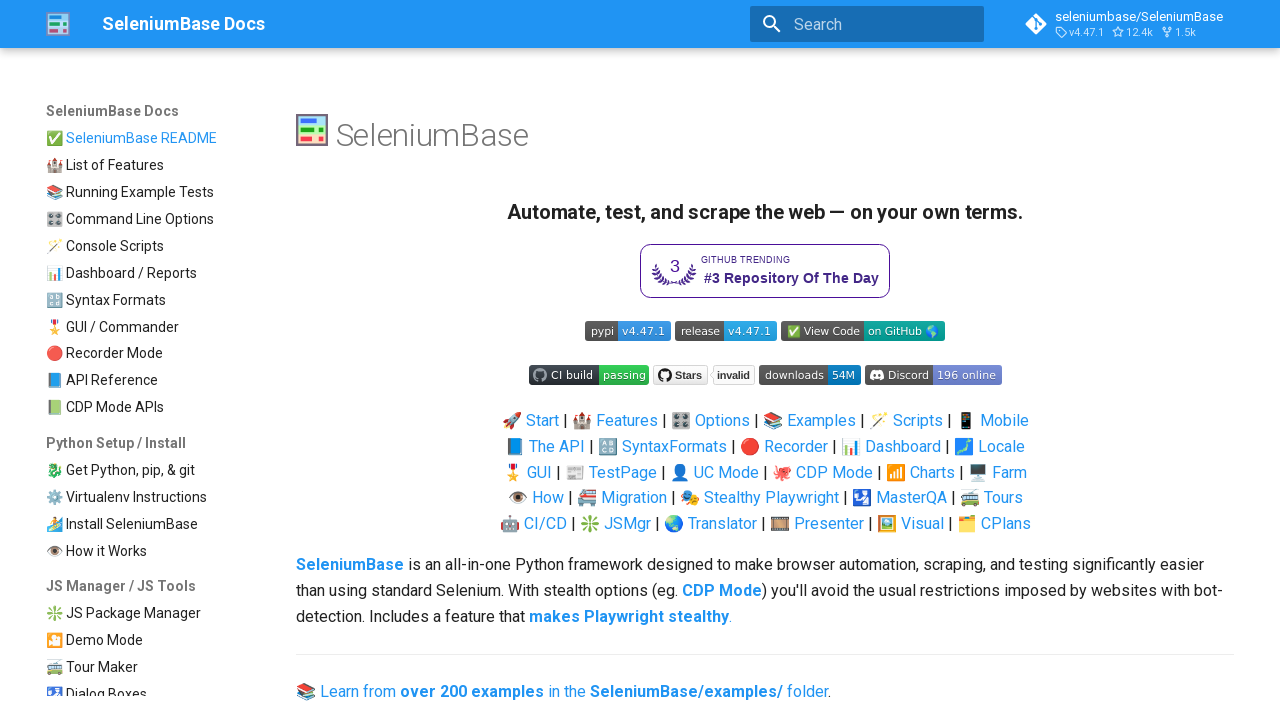

Verified h1 contains 'SeleniumBase'
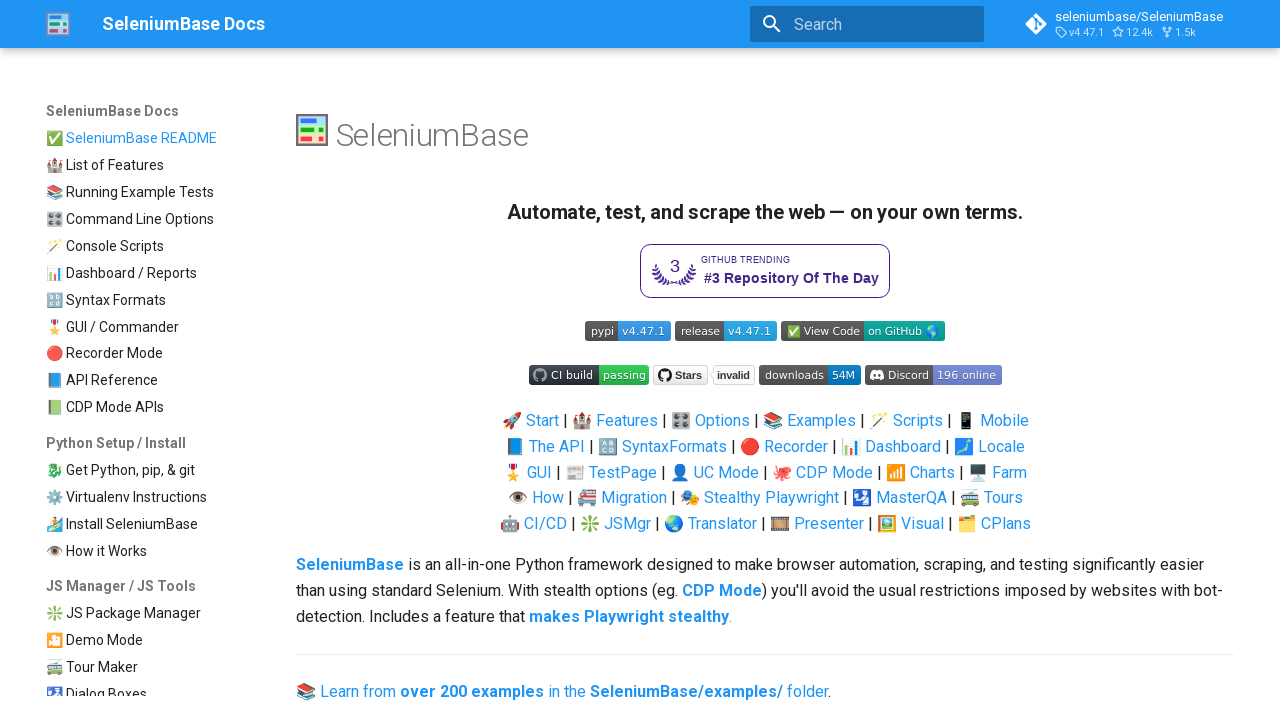

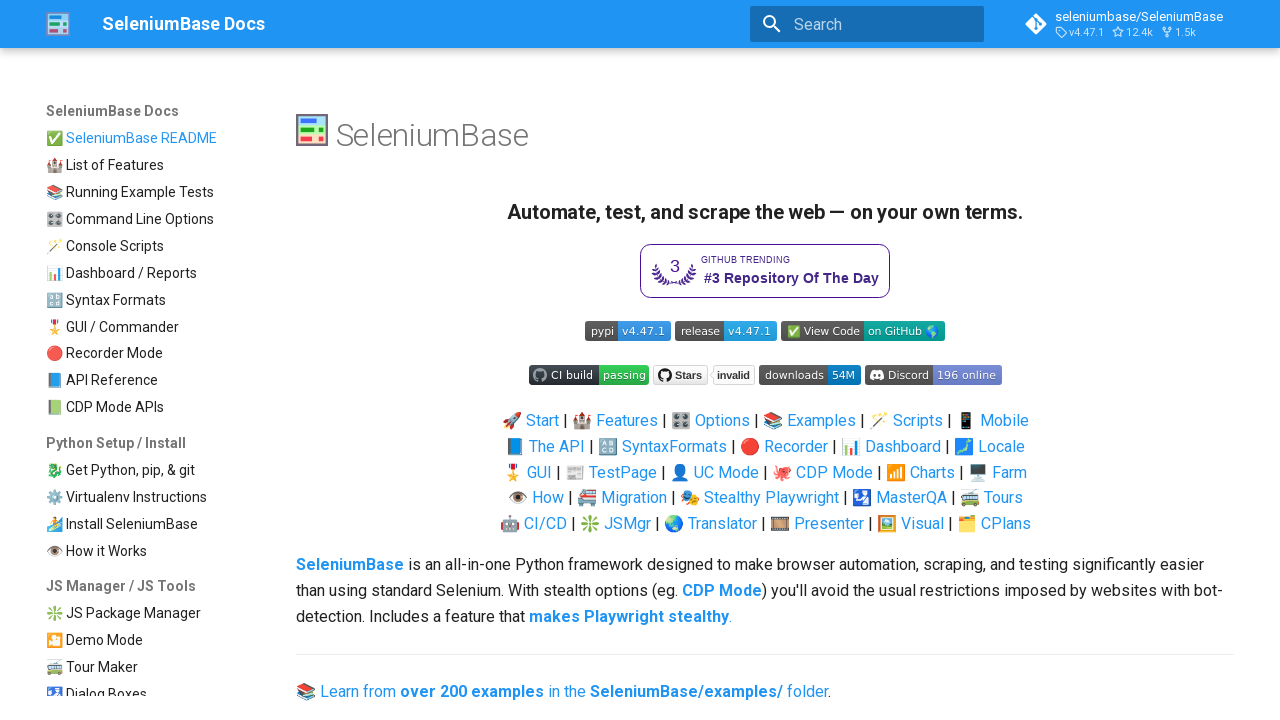